Tests a form's text input fields and keyboard actions including copy-paste functionality from current address to permanent address field

Starting URL: https://demoqa.com/text-box

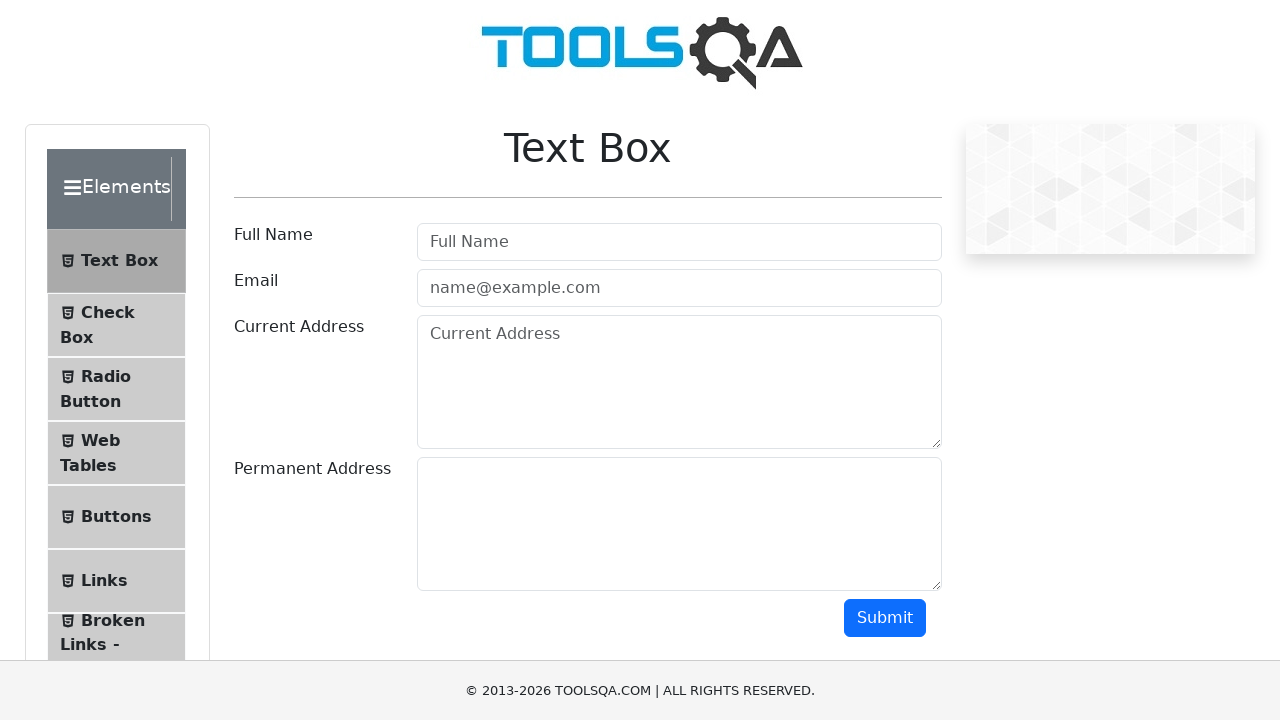

Filled username field with 'manikanta' on #userName
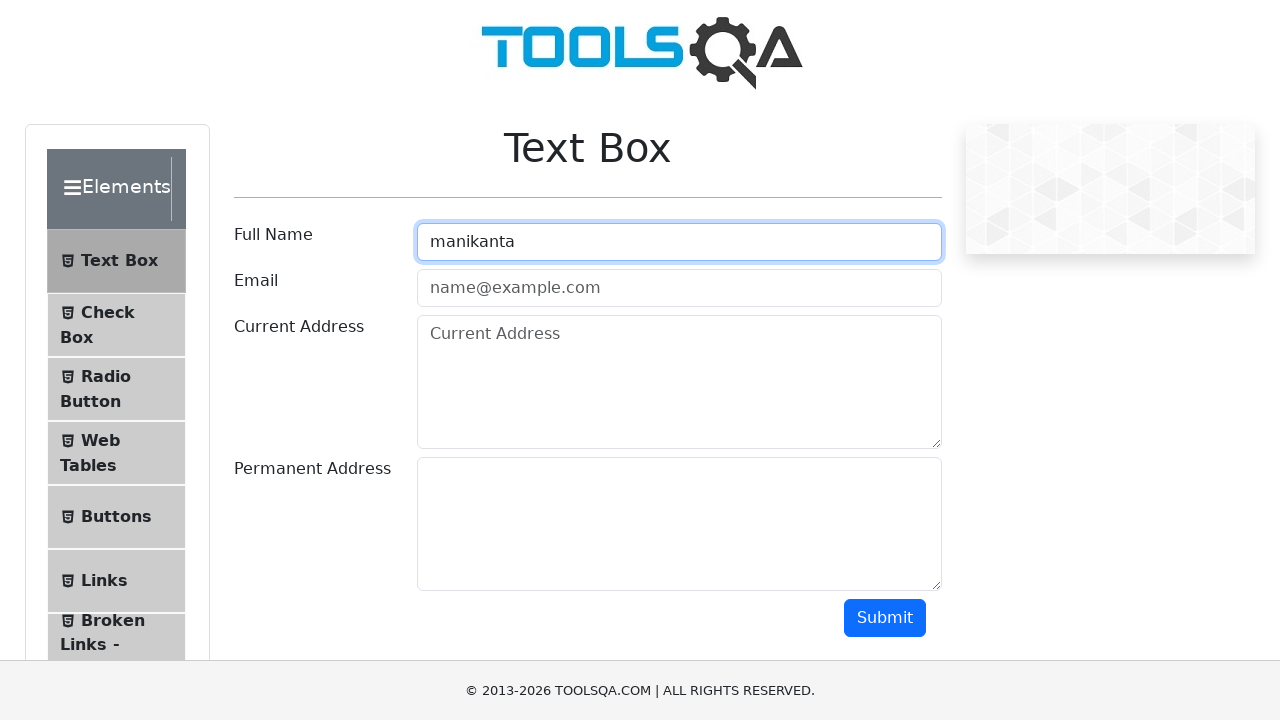

Filled email field with 'marammanikanta2@gmail.com' on #userEmail
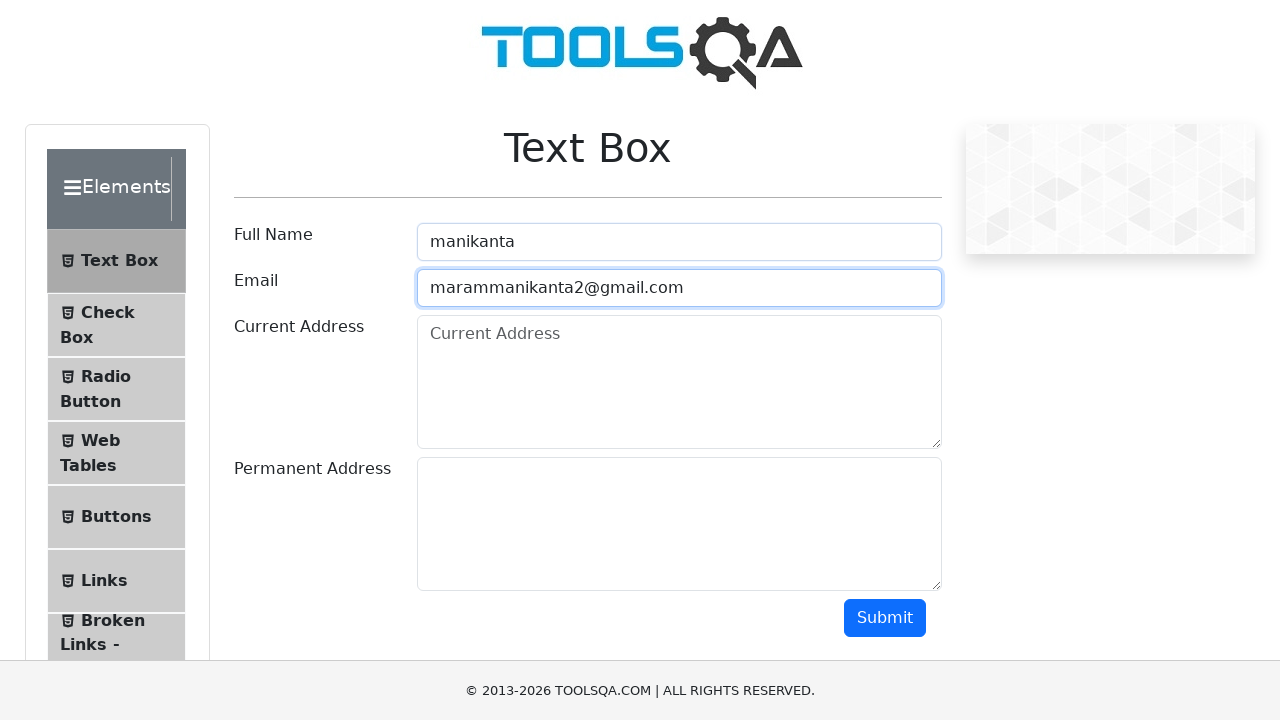

Filled current address field with 'ameerpet hyderabad' on #currentAddress
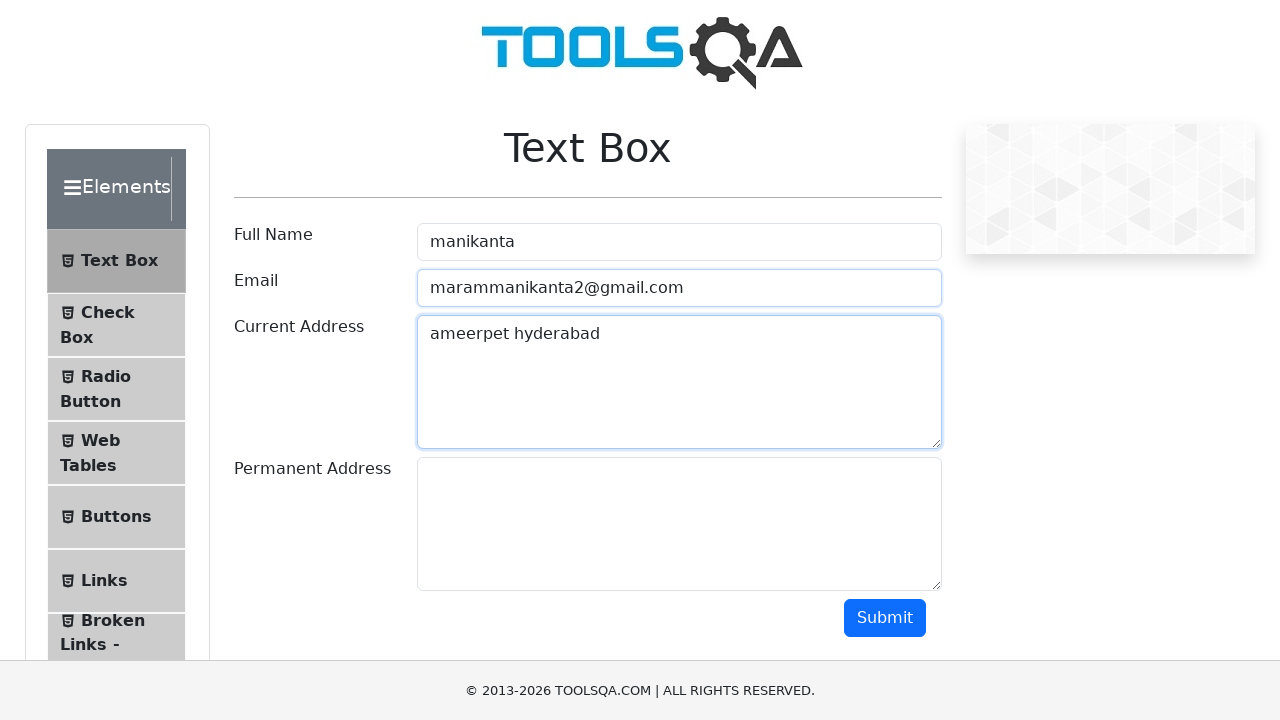

Focused on current address field on #currentAddress
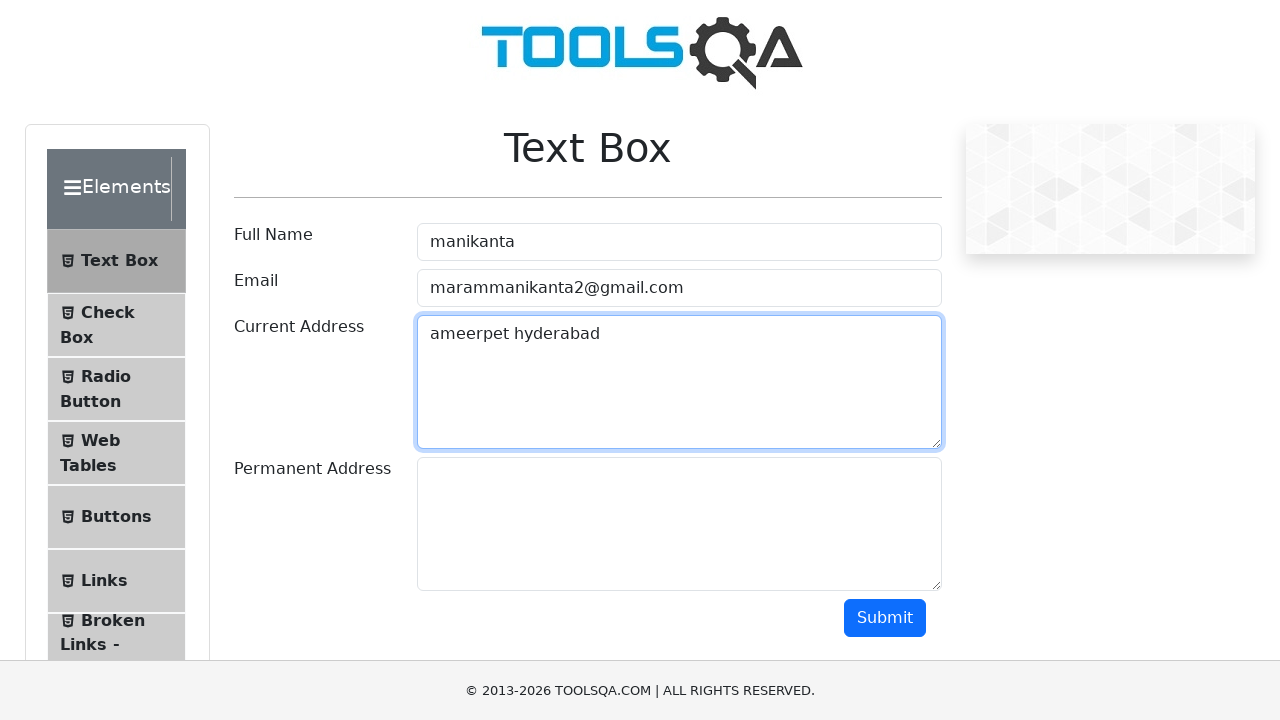

Selected all text in current address field using Ctrl+A
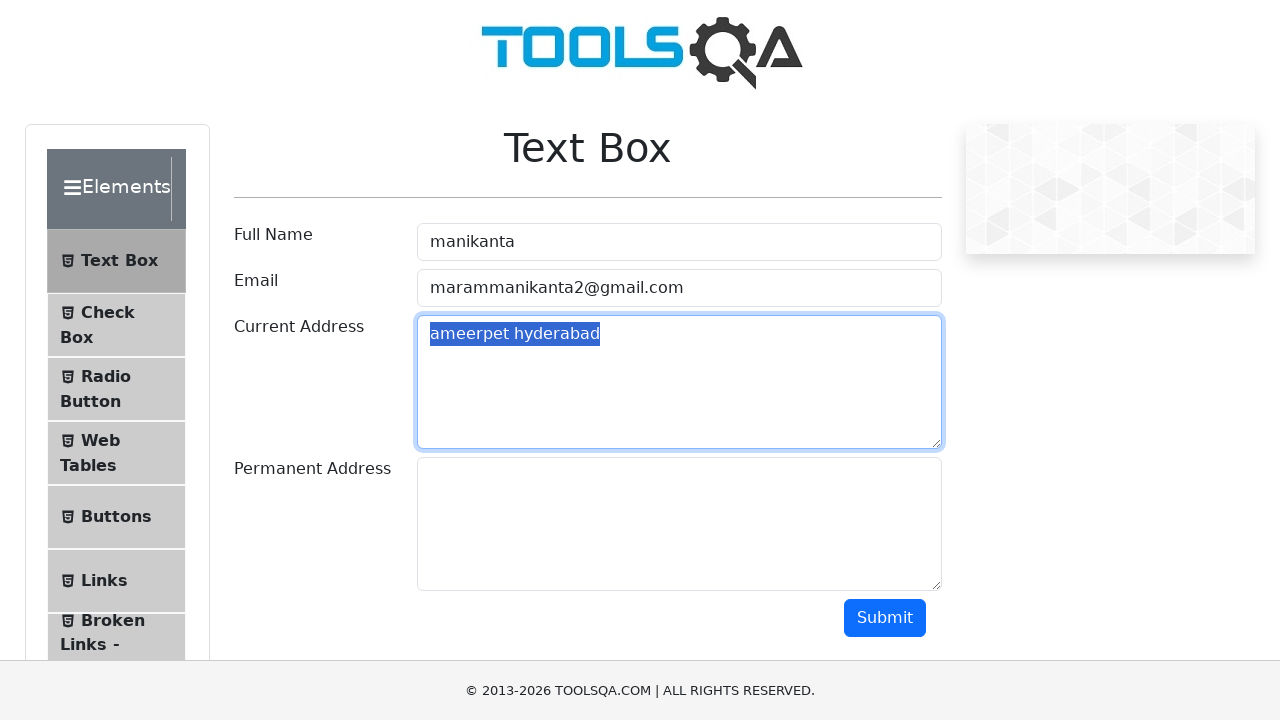

Copied selected text from current address field using Ctrl+C
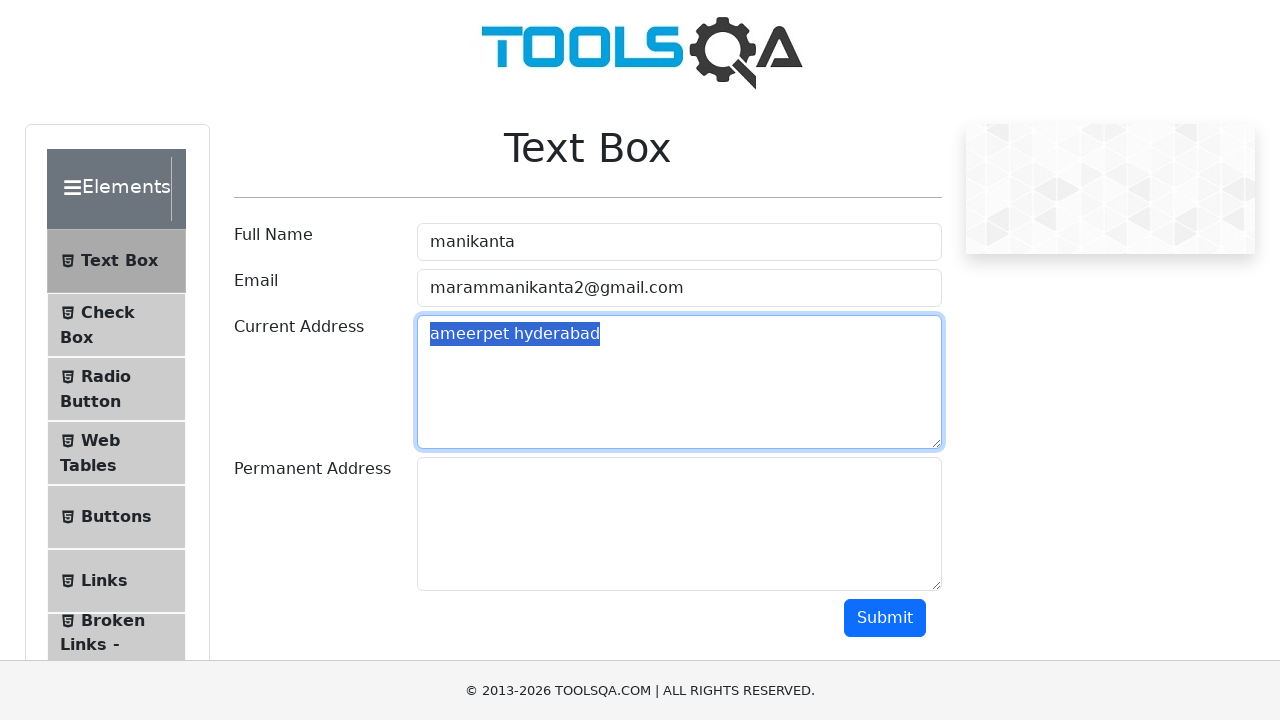

Moved to permanent address field using Tab key
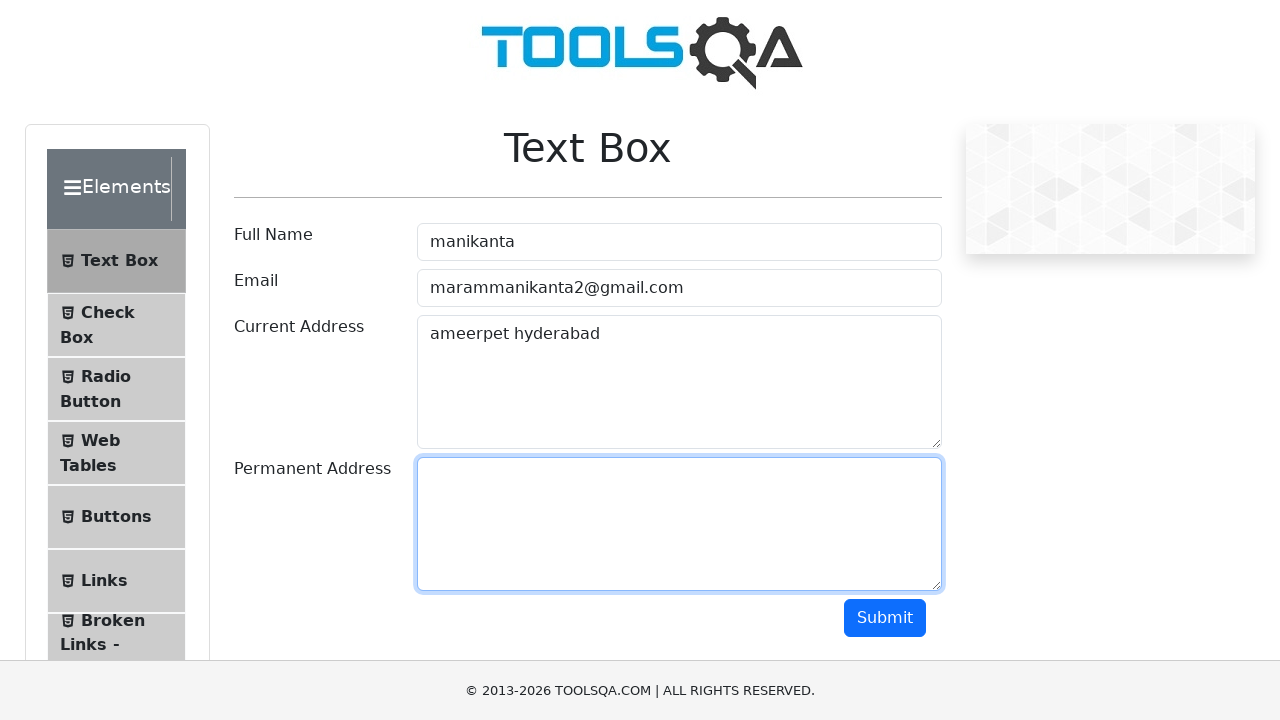

Pasted copied address text into permanent address field using Ctrl+V
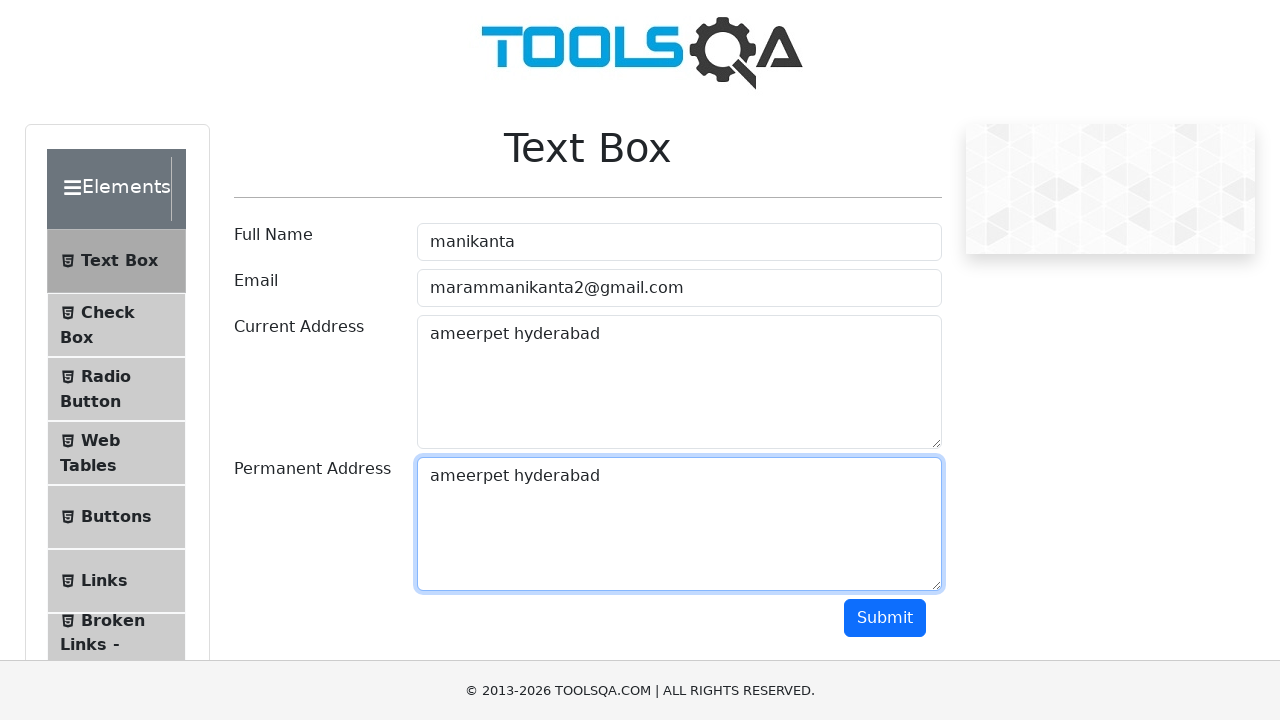

Retrieved current address field value
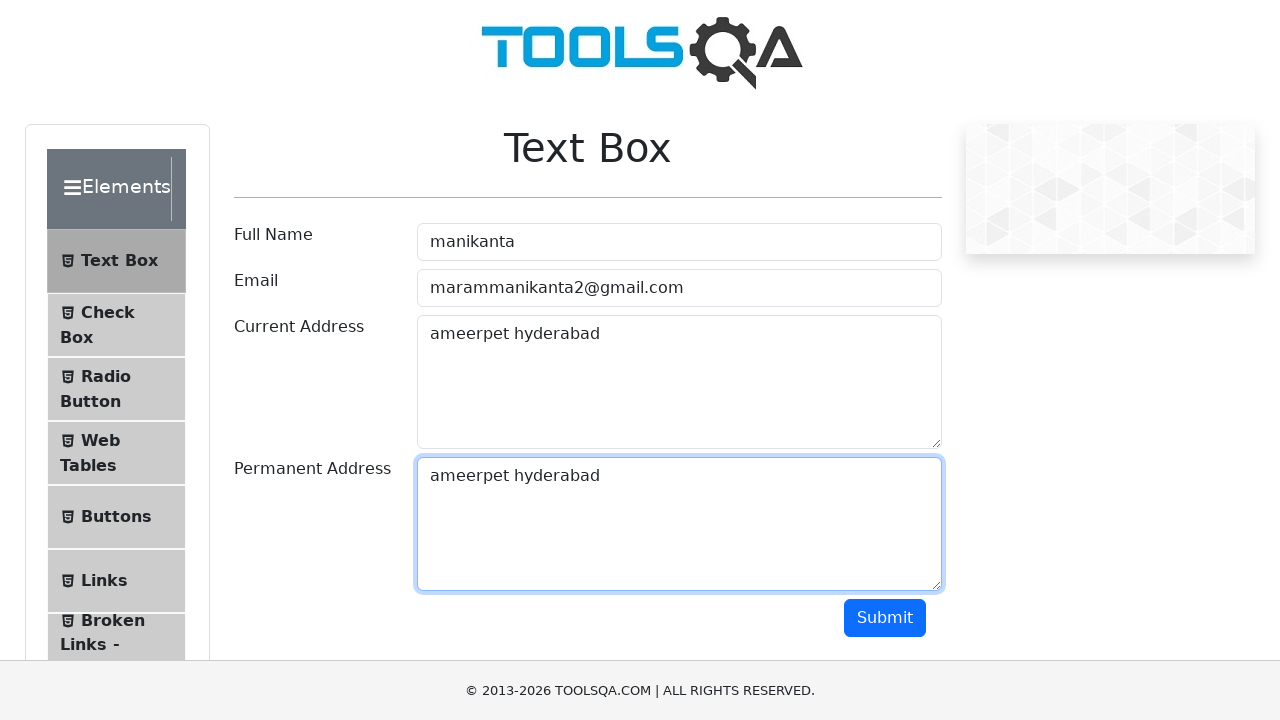

Retrieved permanent address field value
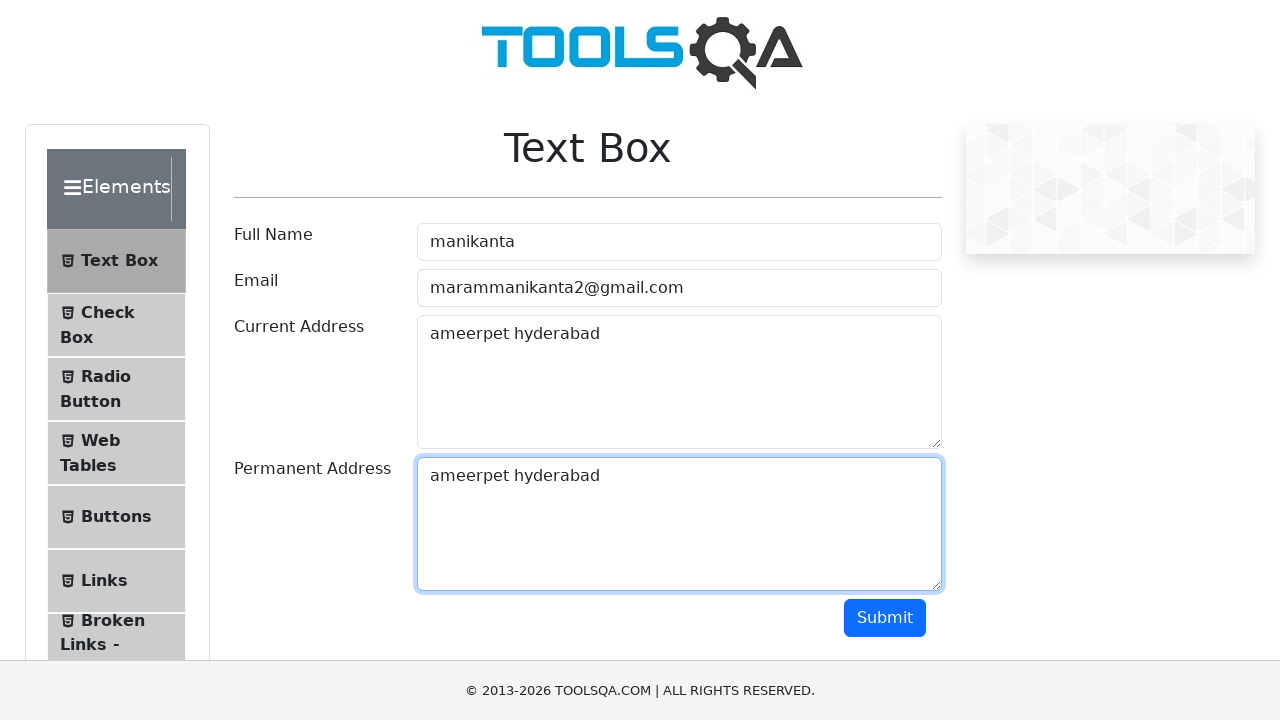

Verified that current and permanent addresses match
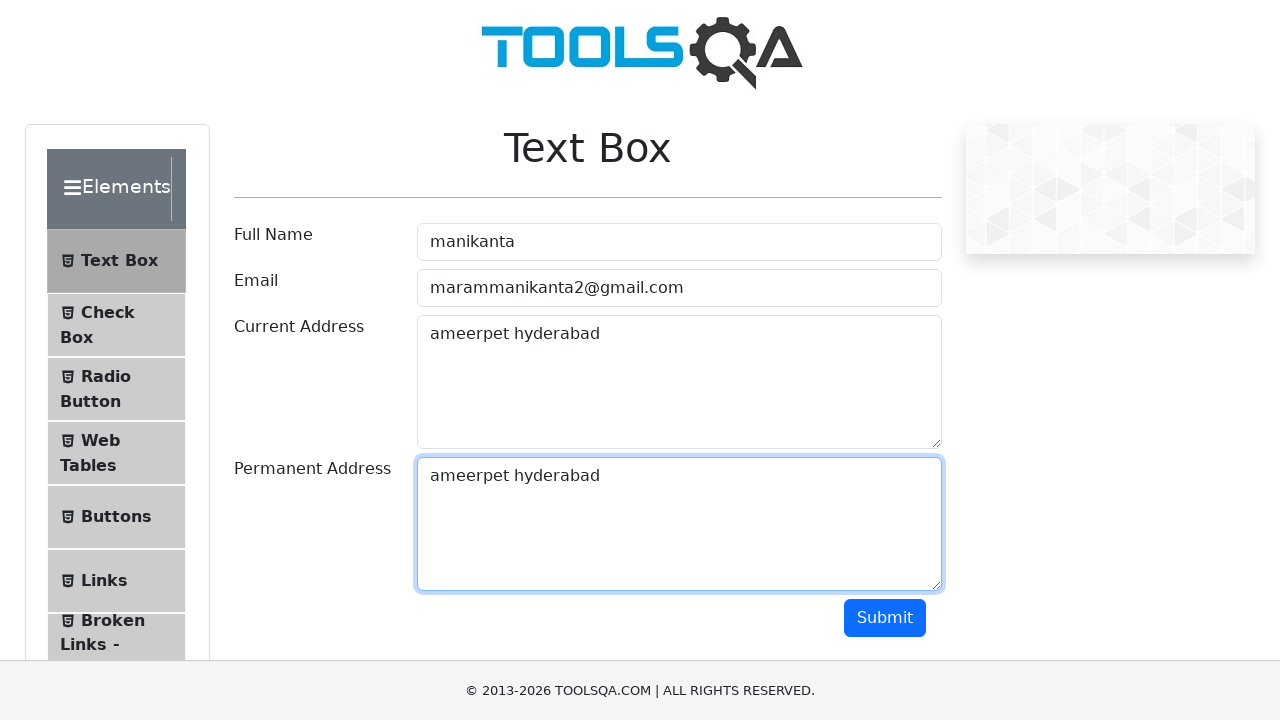

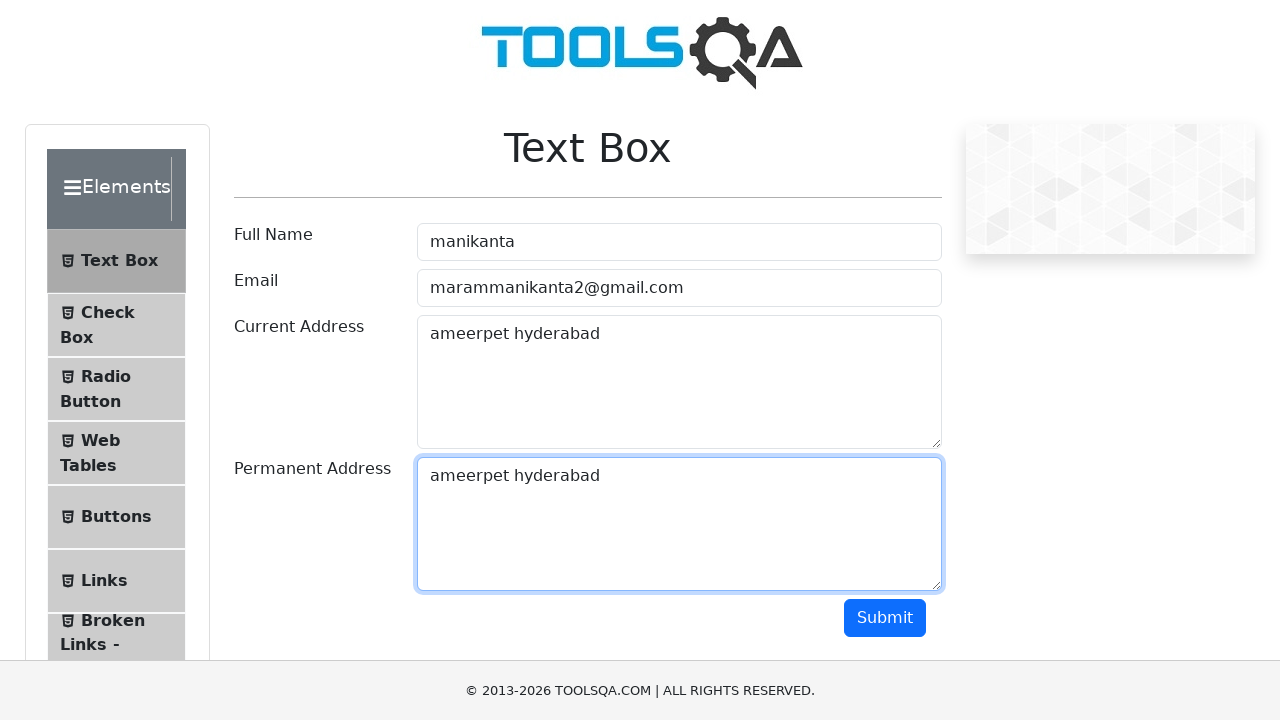